Tests the privacy policy checkbox on a registration form by clicking it and verifying it becomes selected

Starting URL: https://naveenautomationlabs.com/opencart/index.php?route=account/register

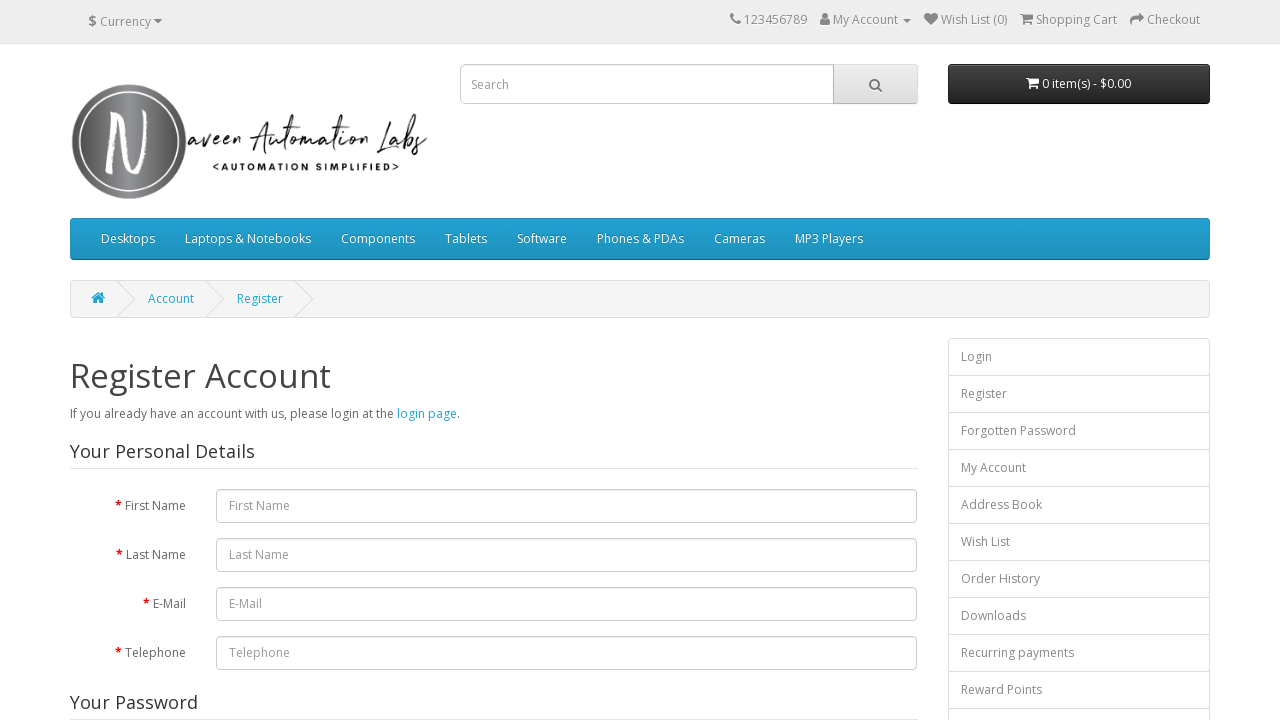

Clicked on privacy policy checkbox at (825, 424) on input[name='agree']
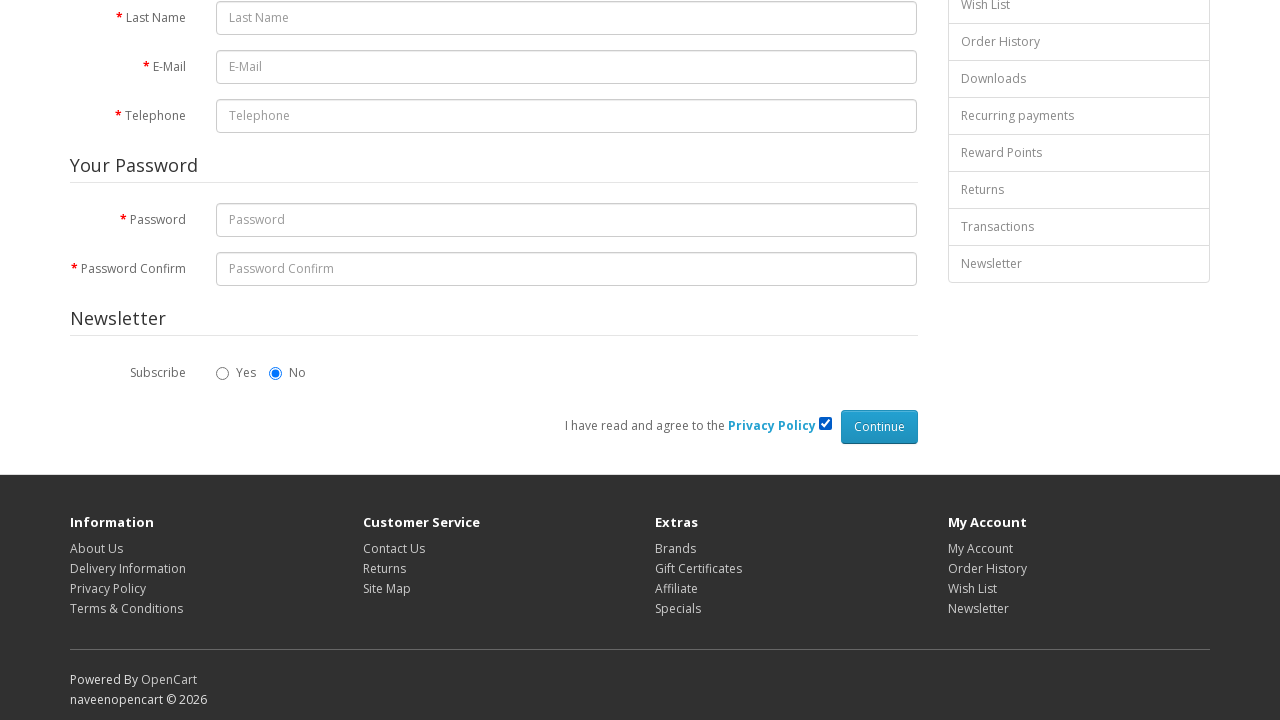

Located privacy policy checkbox element
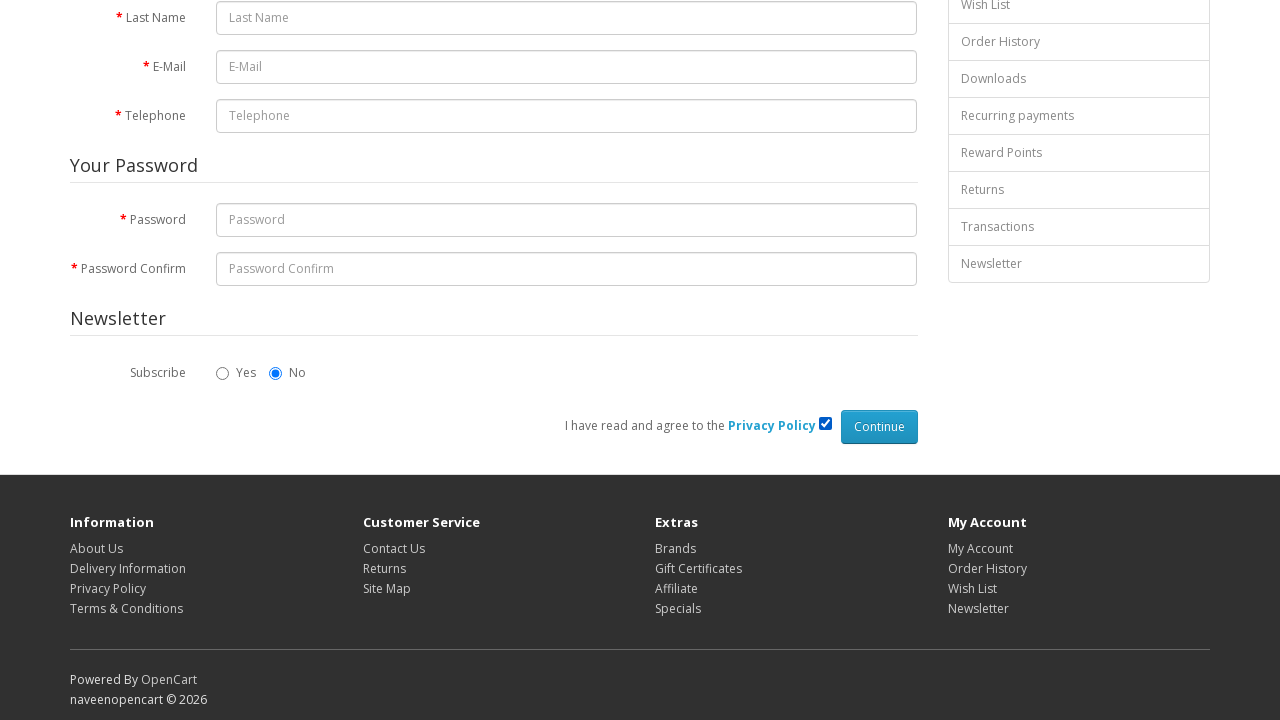

Verified privacy policy checkbox is selected
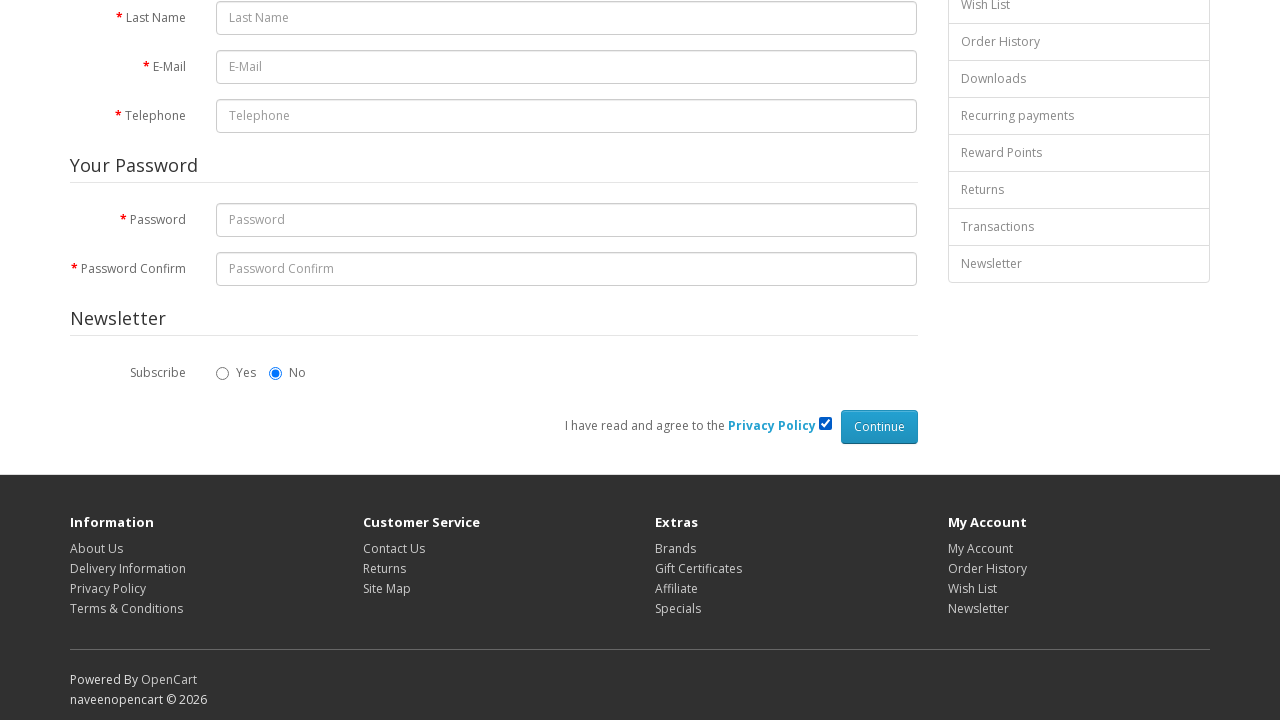

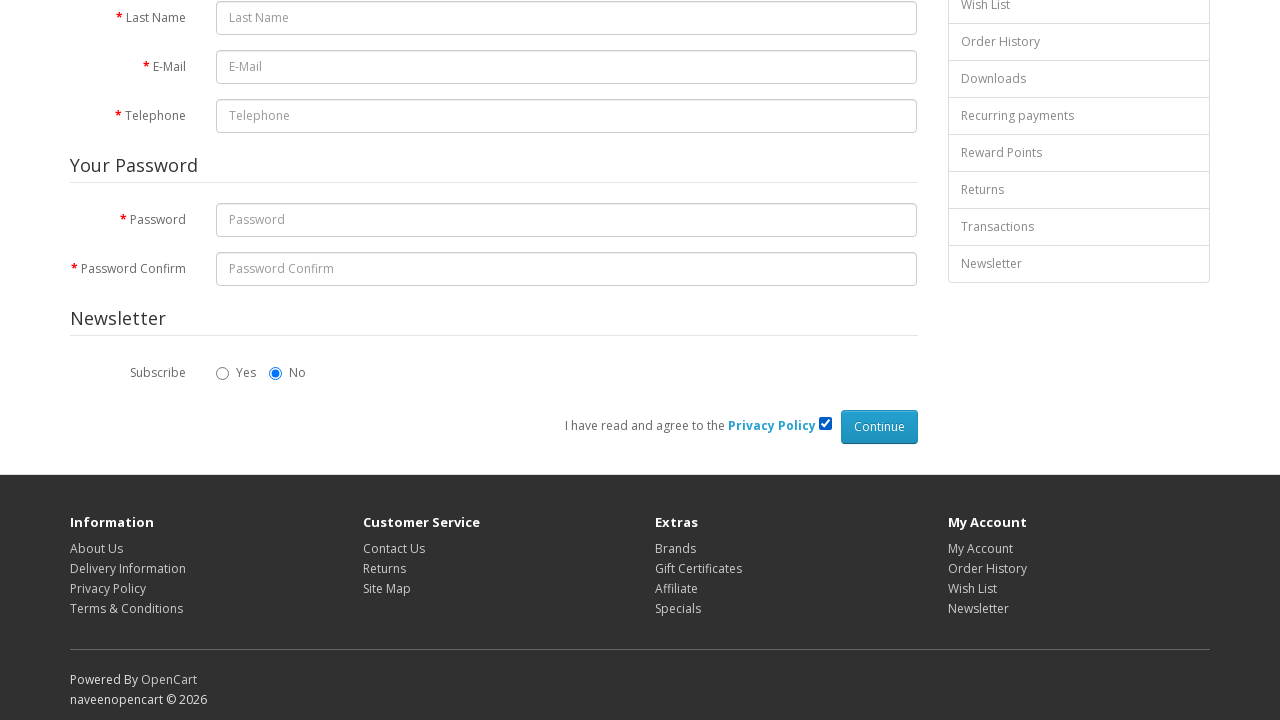